Tests smooth scrolling functionality by scrolling to different positions on the page

Starting URL: https://remotion-recovery-4dok4e7w8-vanasnip-0f7d4c38.vercel.app

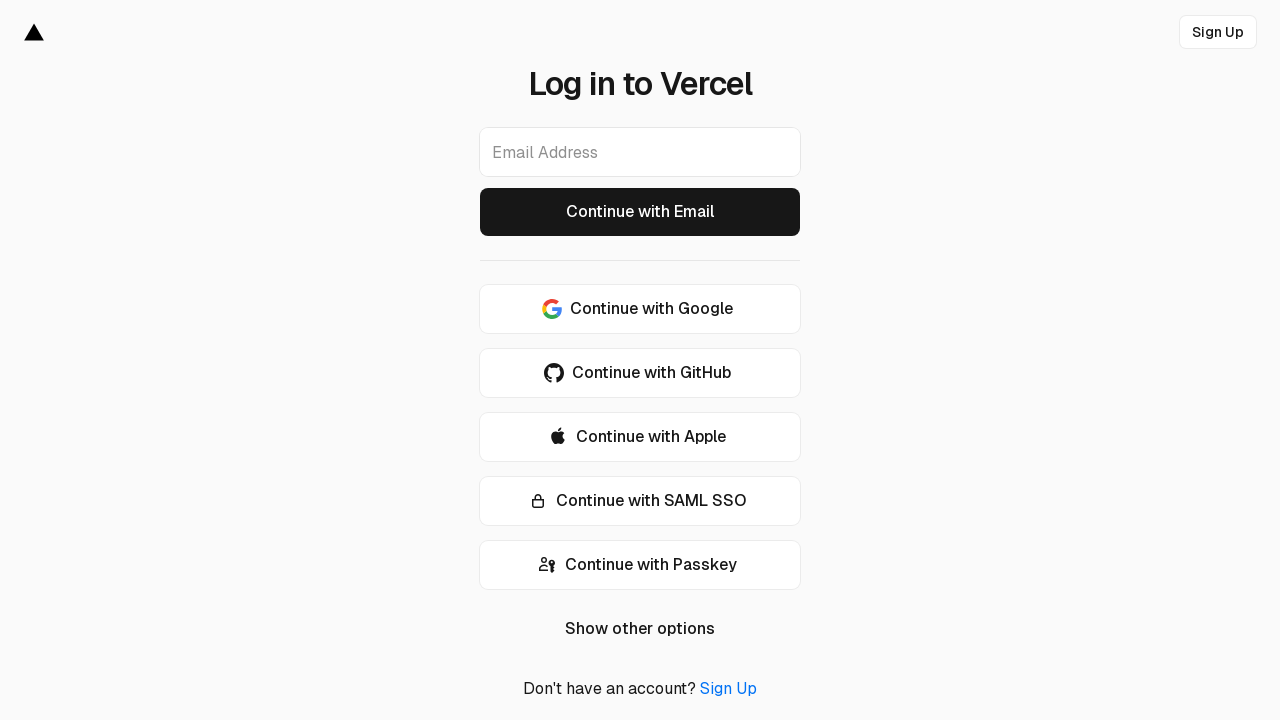

Waited for page to load with networkidle state
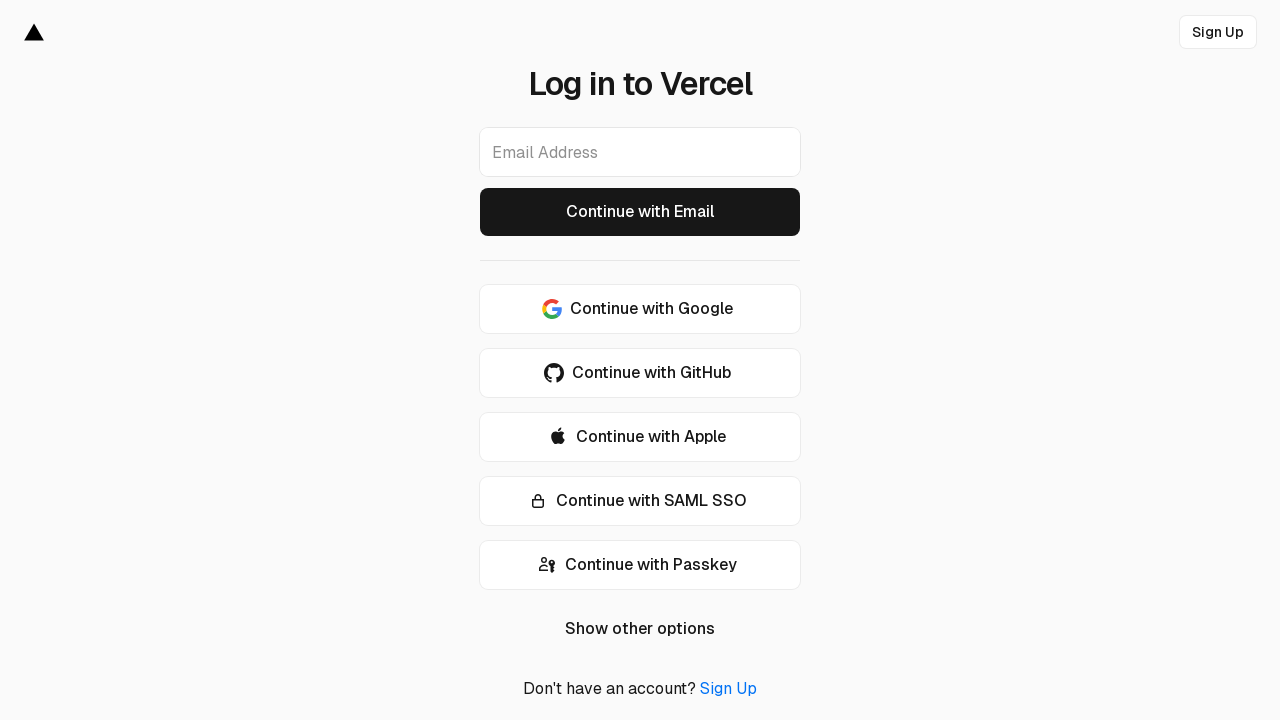

Executed smooth scroll to top of page
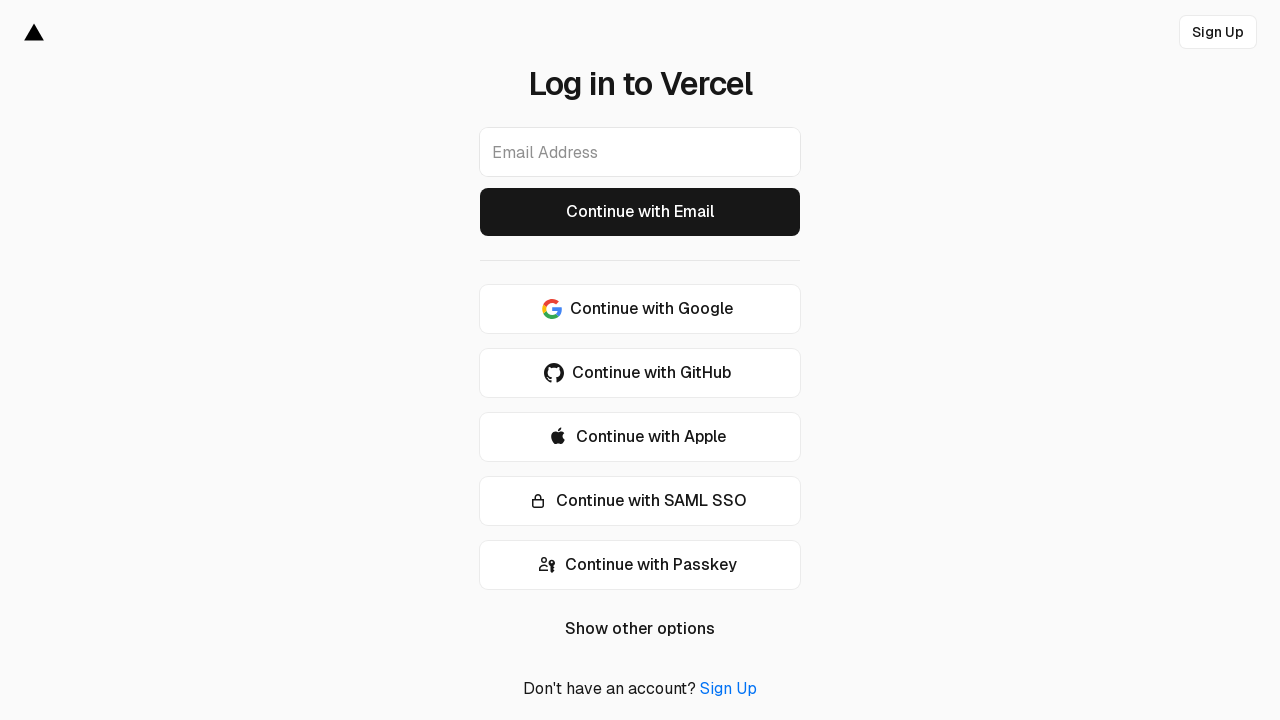

Waited 500ms for smooth scroll animation to complete
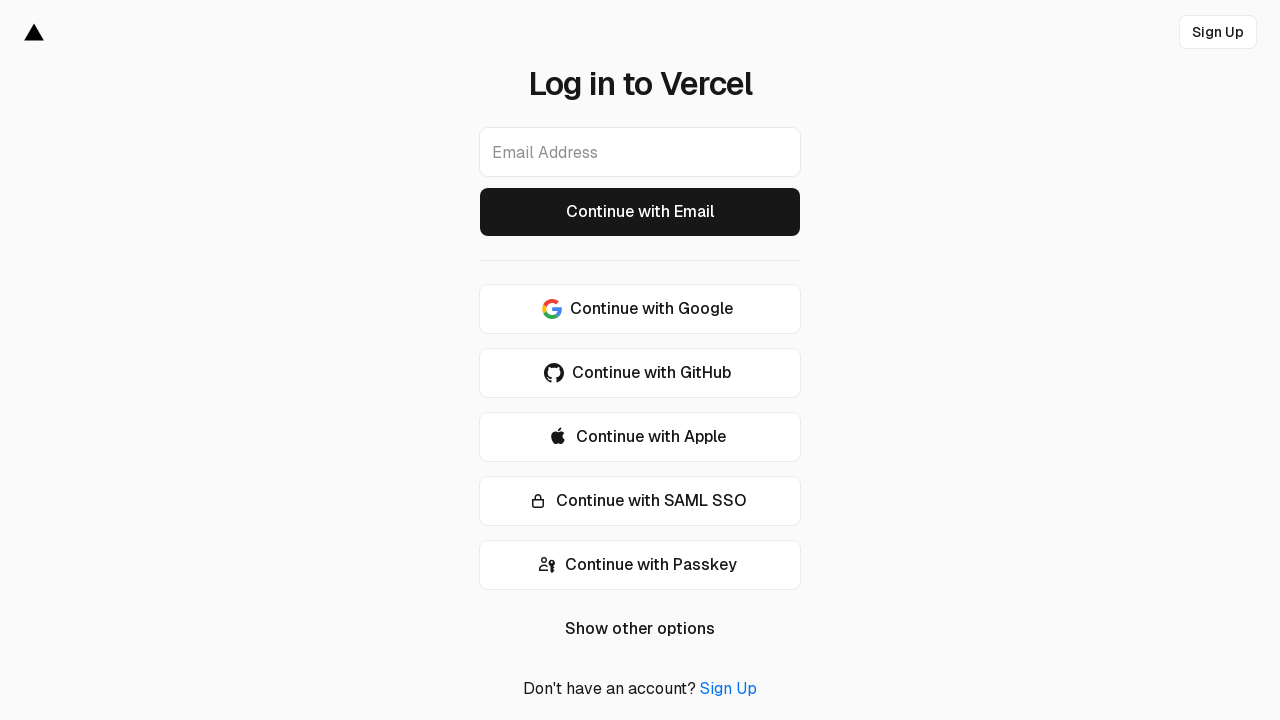

Executed smooth scroll to middle of page
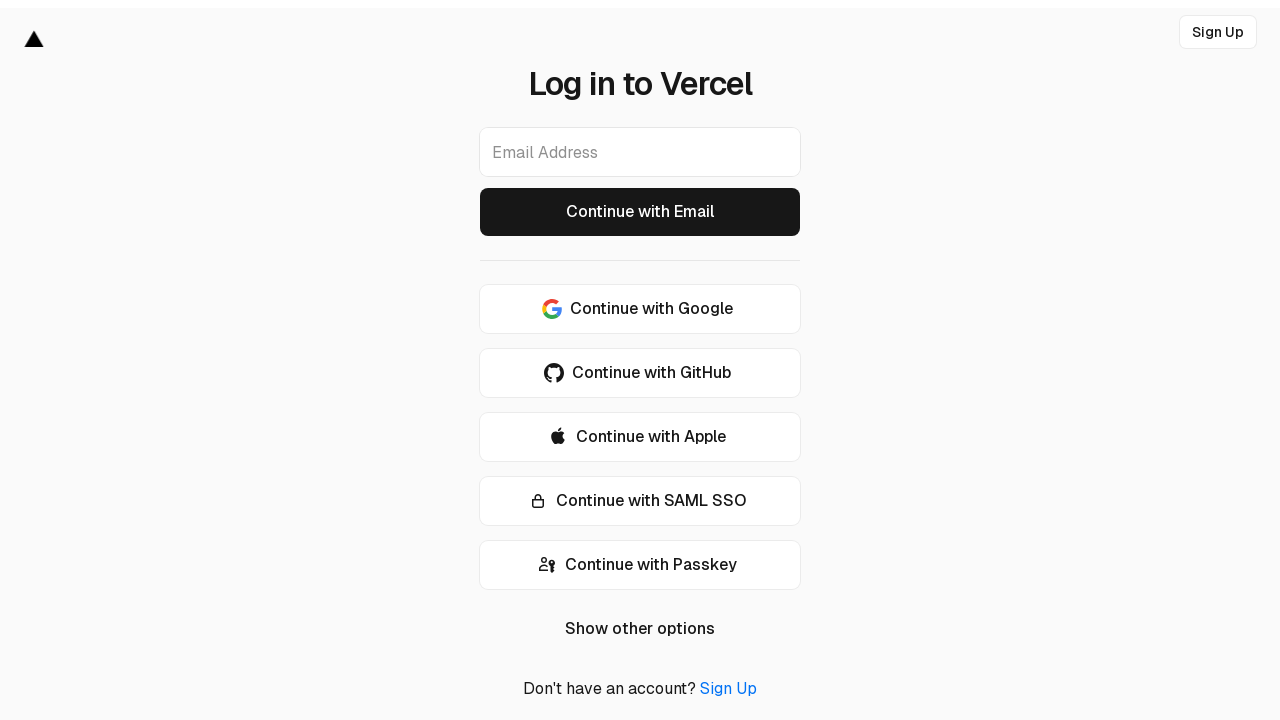

Waited 500ms for smooth scroll animation to complete
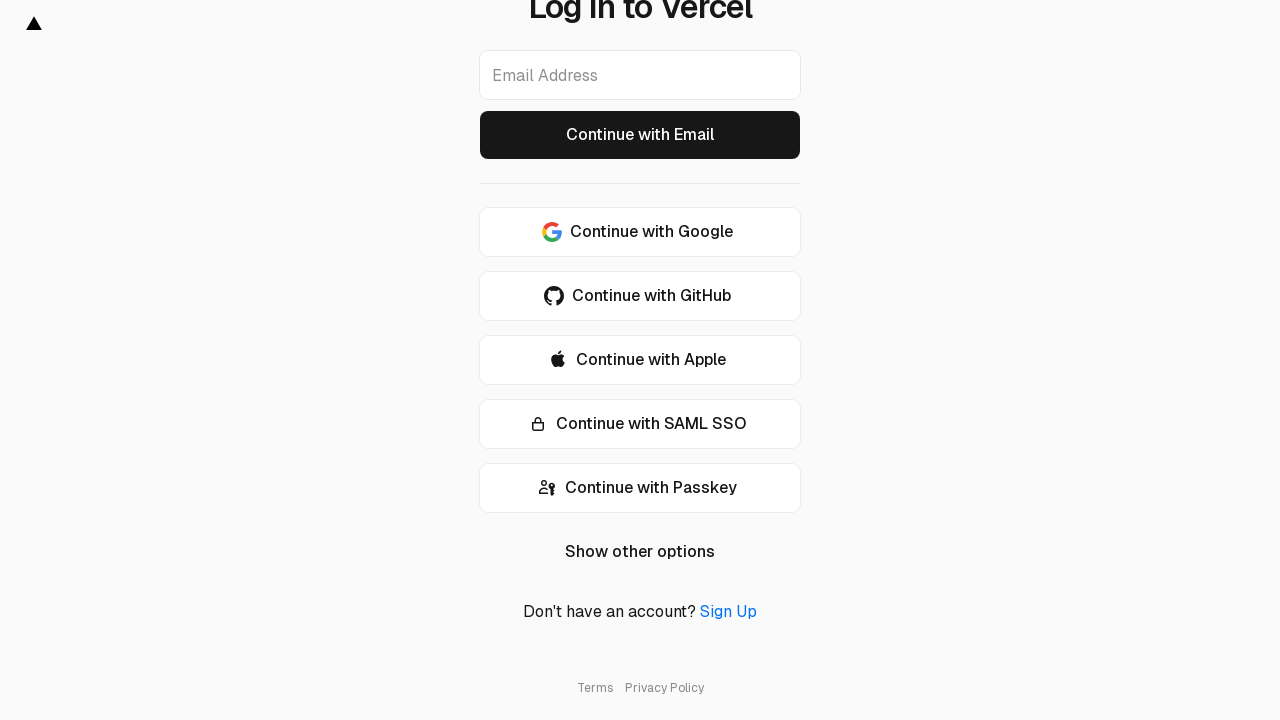

Executed smooth scroll to bottom of page
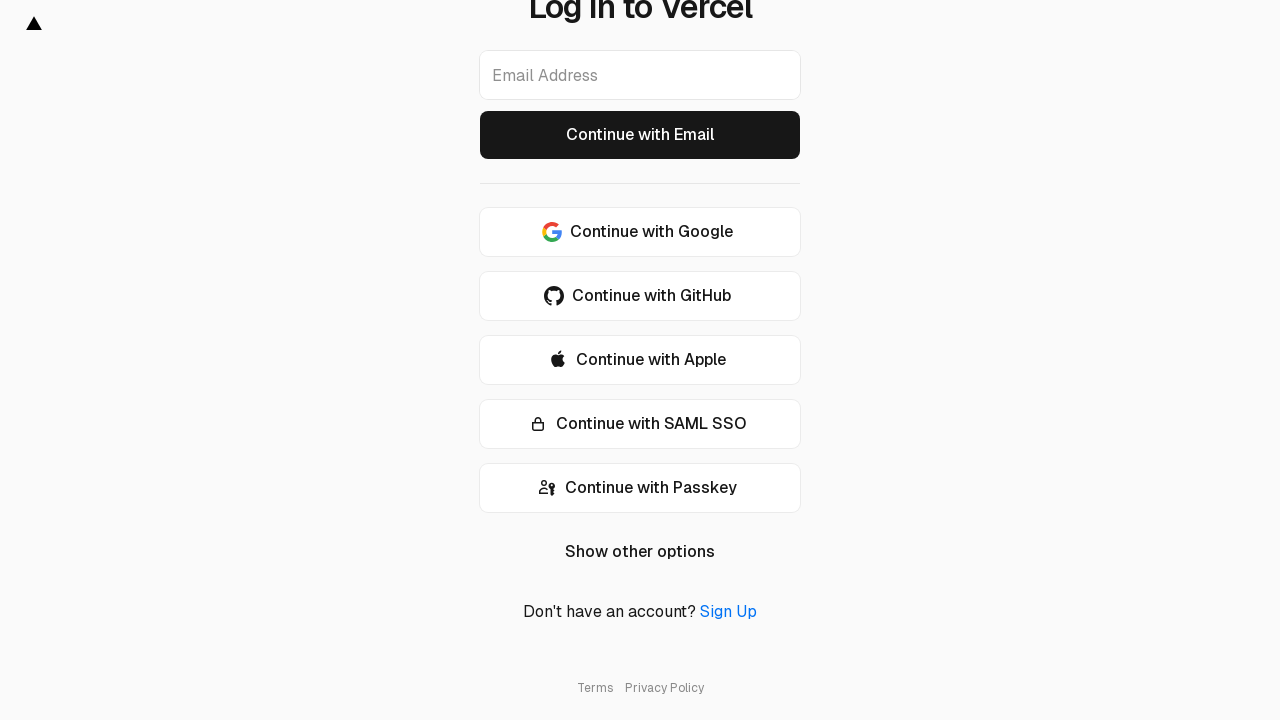

Waited 500ms for smooth scroll animation to complete
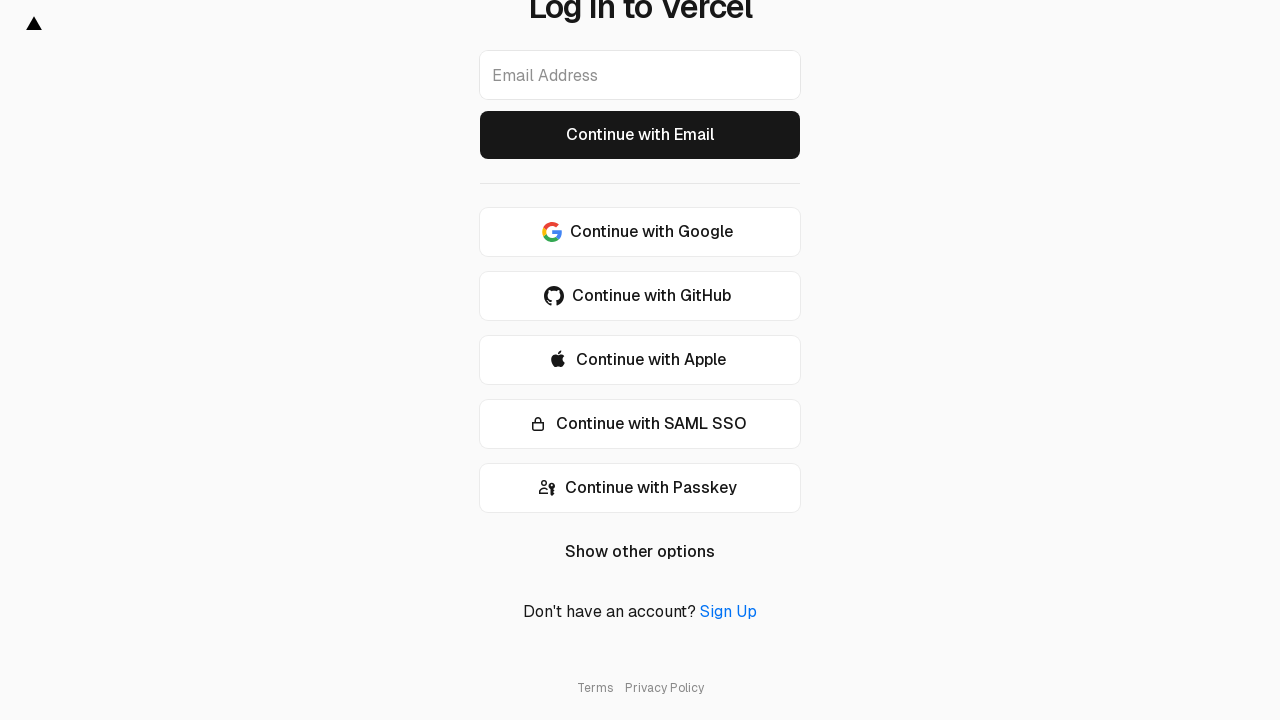

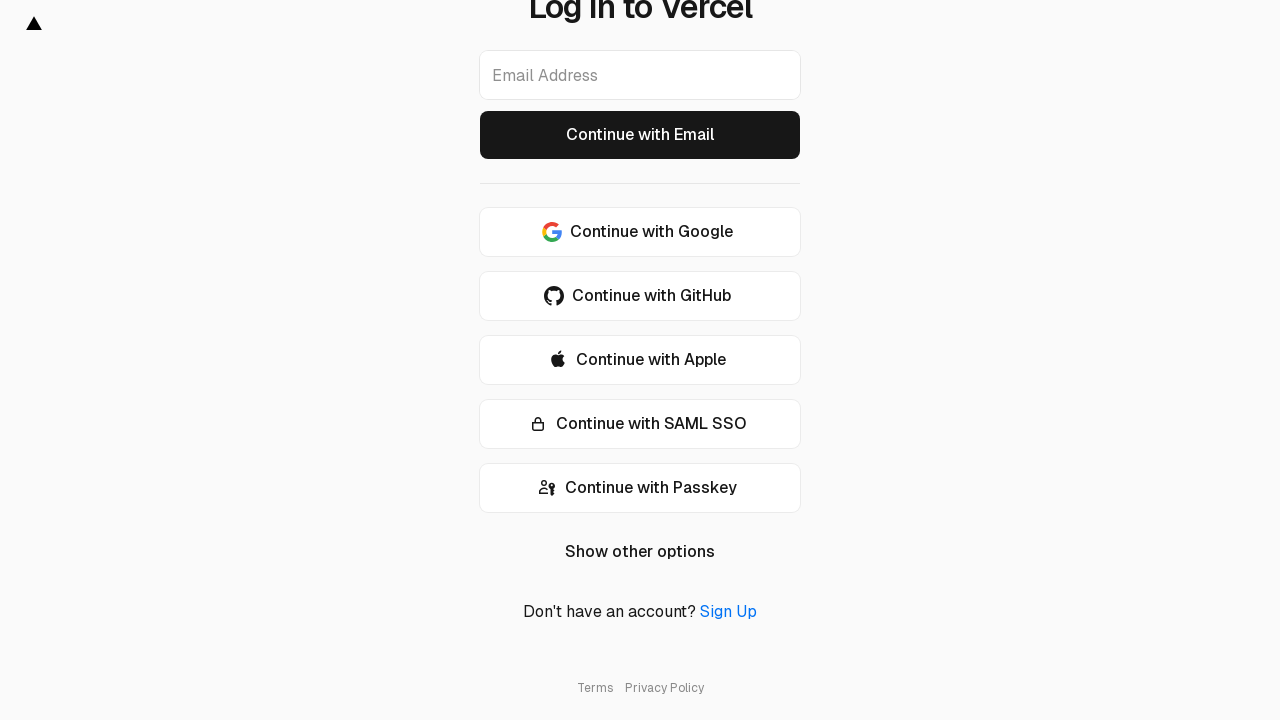